Tests popup window handling by clicking a button that opens multiple popup windows, then switching between windows to verify their titles and content

Starting URL: https://testautomationpractice.blogspot.com/

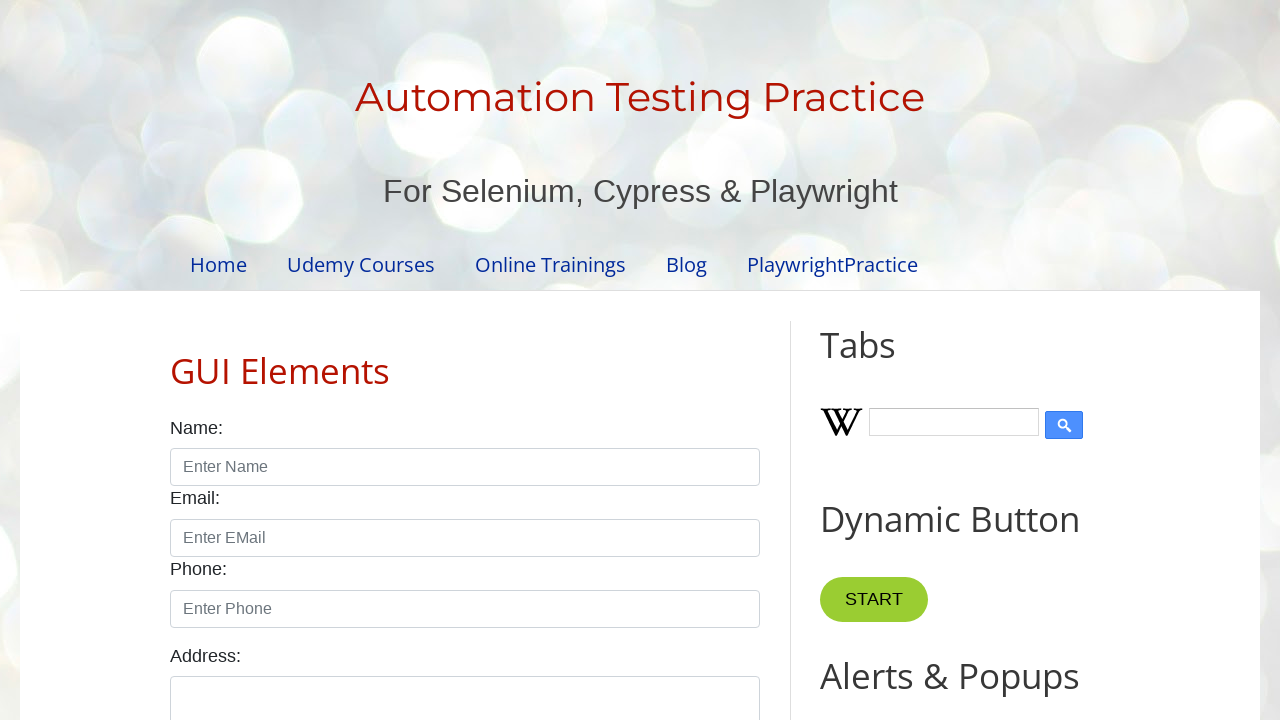

Clicked 'Popup Windows' button to open popup windows at (965, 361) on xpath=//button[text()='Popup Windows']
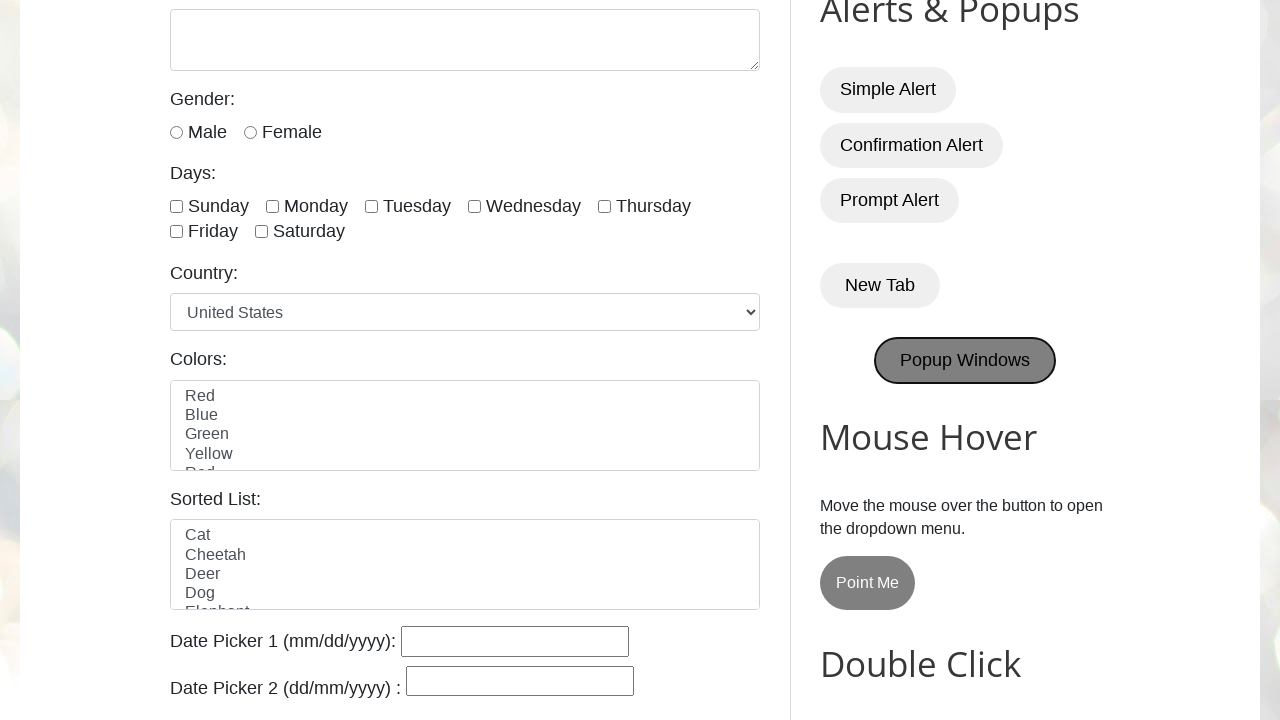

Waited for popup windows to fully load (3000ms)
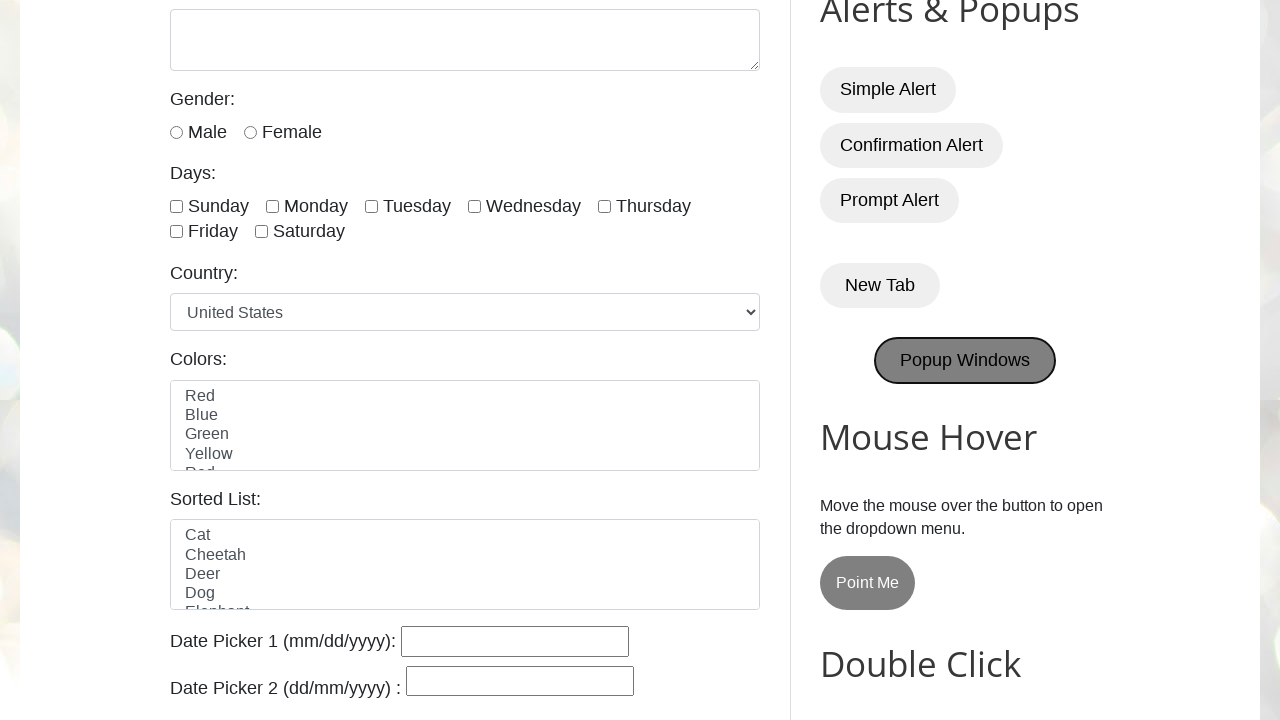

Retrieved all open pages/windows (3 total)
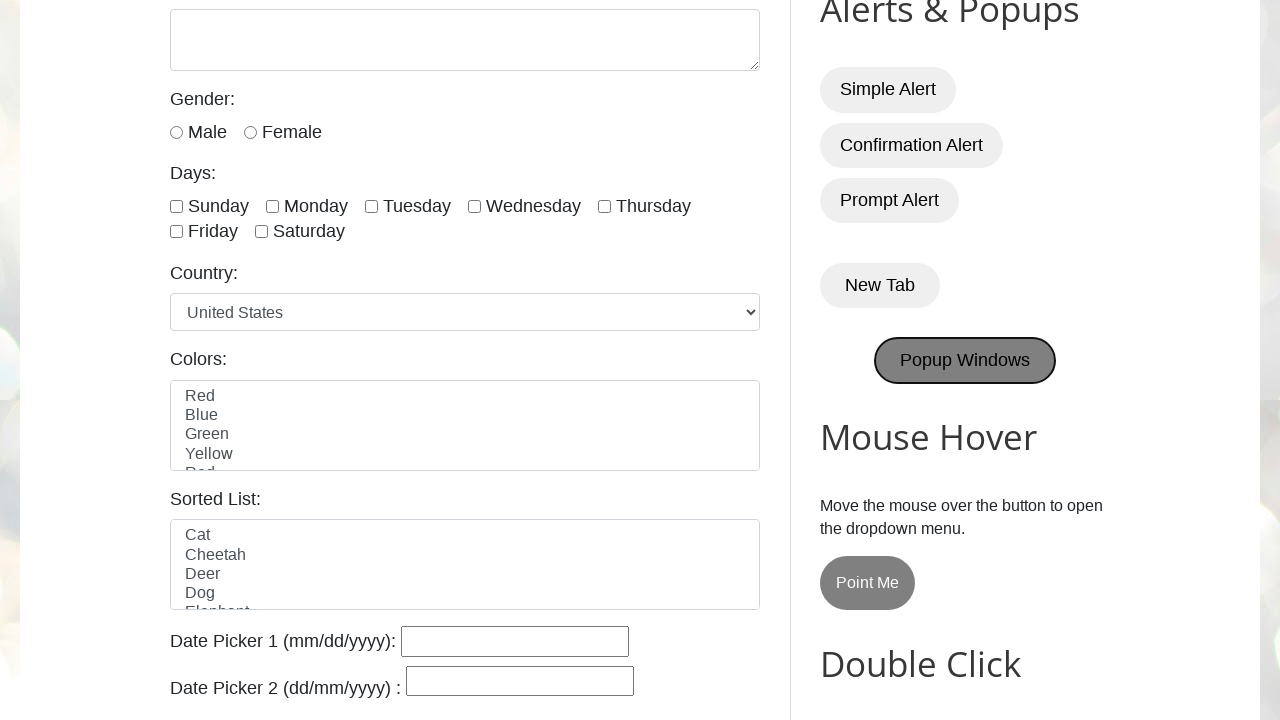

Retrieved title of window: 'Automation Testing Practice'
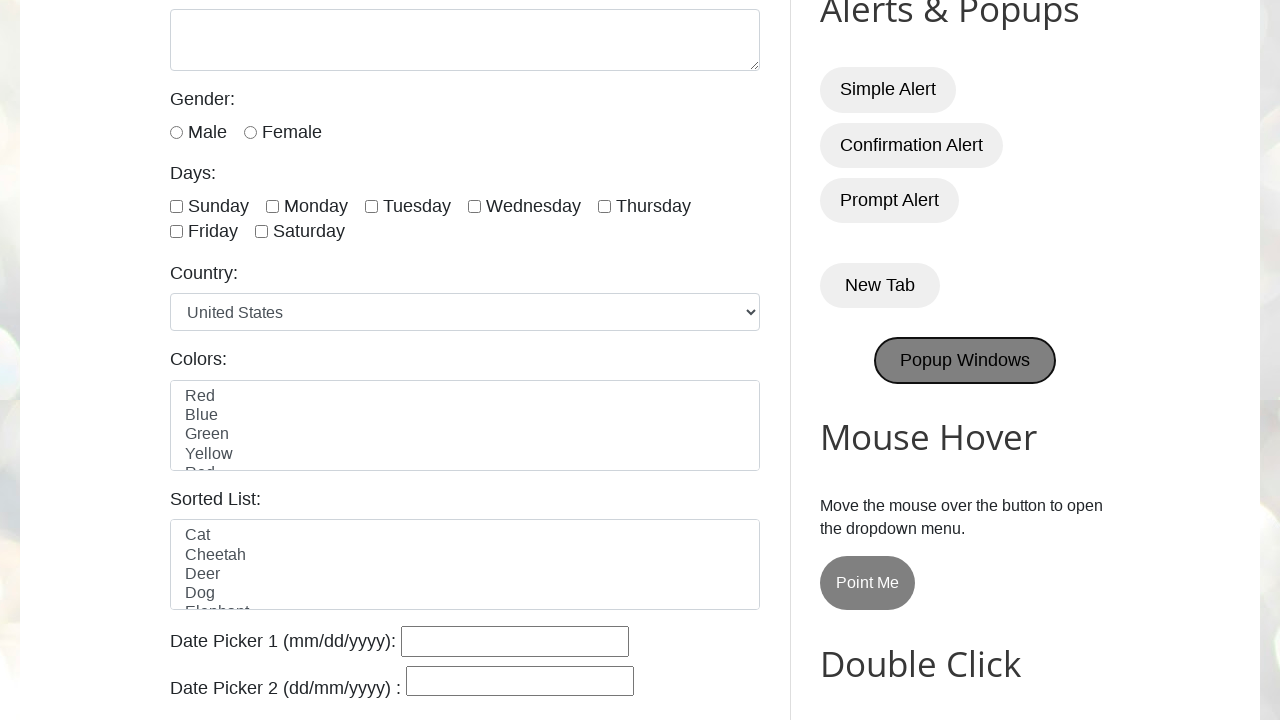

Found Parent window - h1 text: '
Automation Testing Practice
'
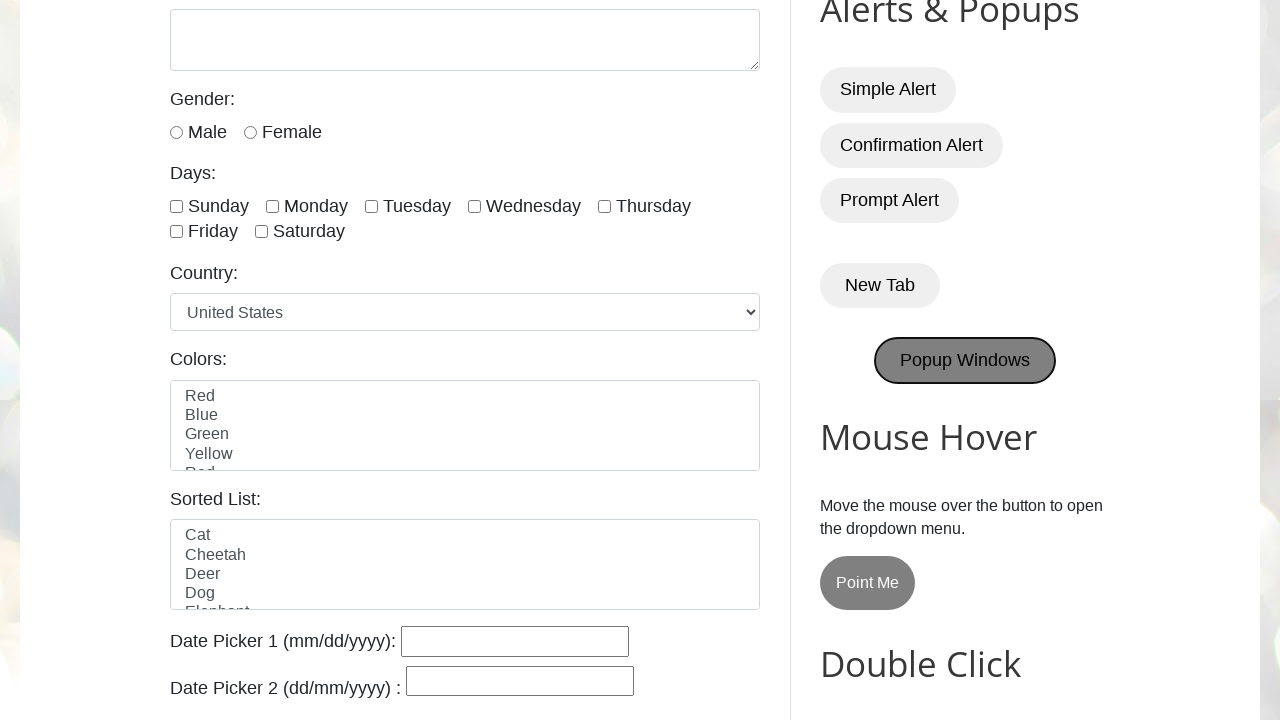

Retrieved title of window: 'Selenium'
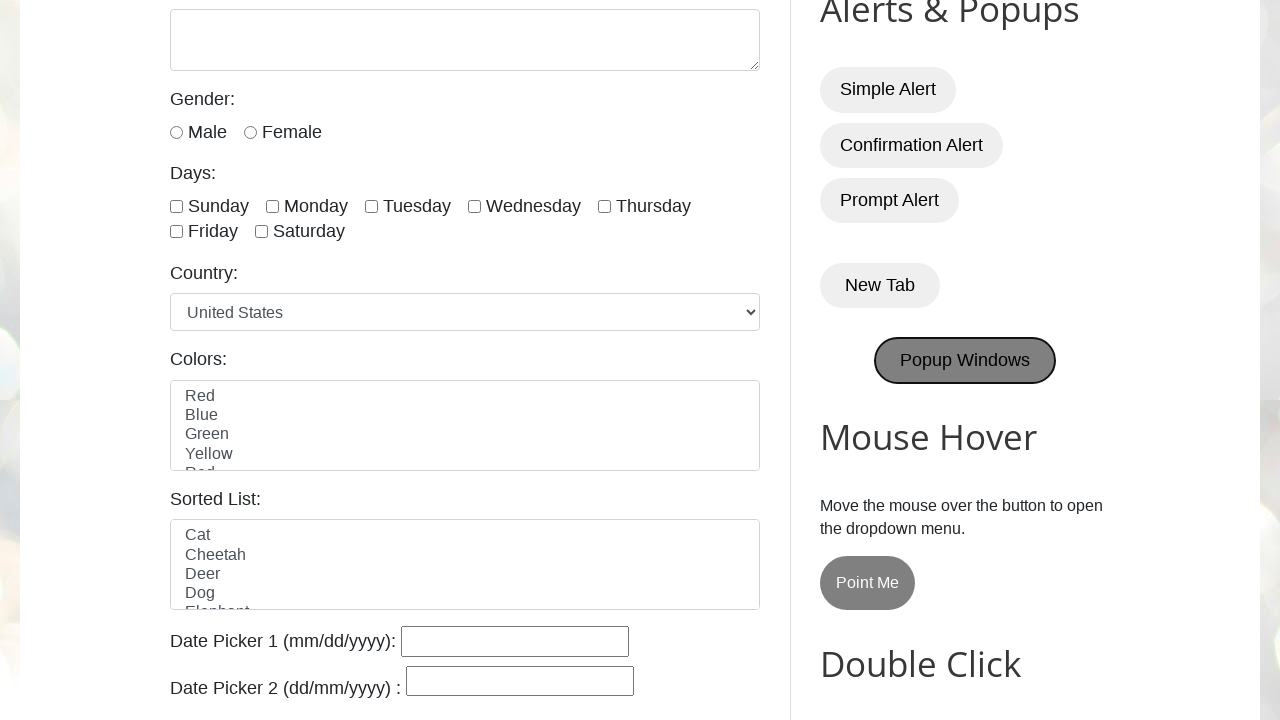

Found Child window 1 - h1 text: 'Selenium automates browsers. That's it!'
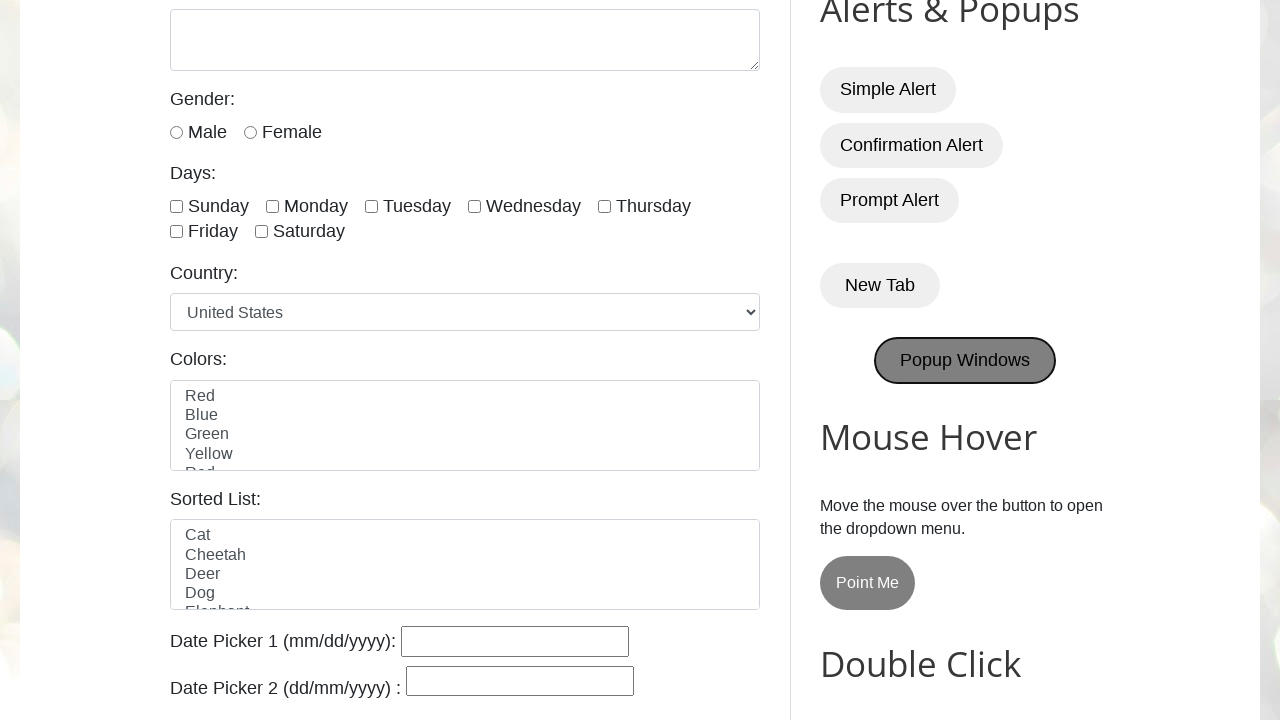

Closed Child window 1
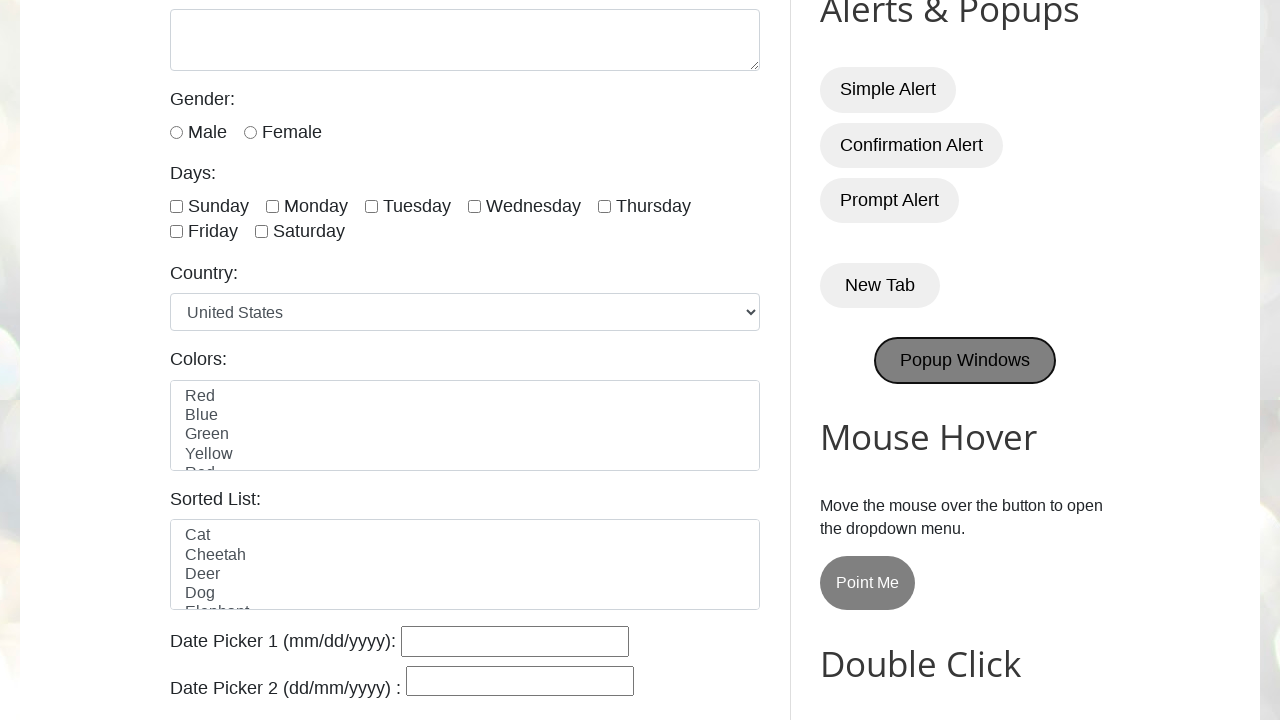

Retrieved title of window: 'Fast and reliable end-to-end testing for modern web apps | Playwright'
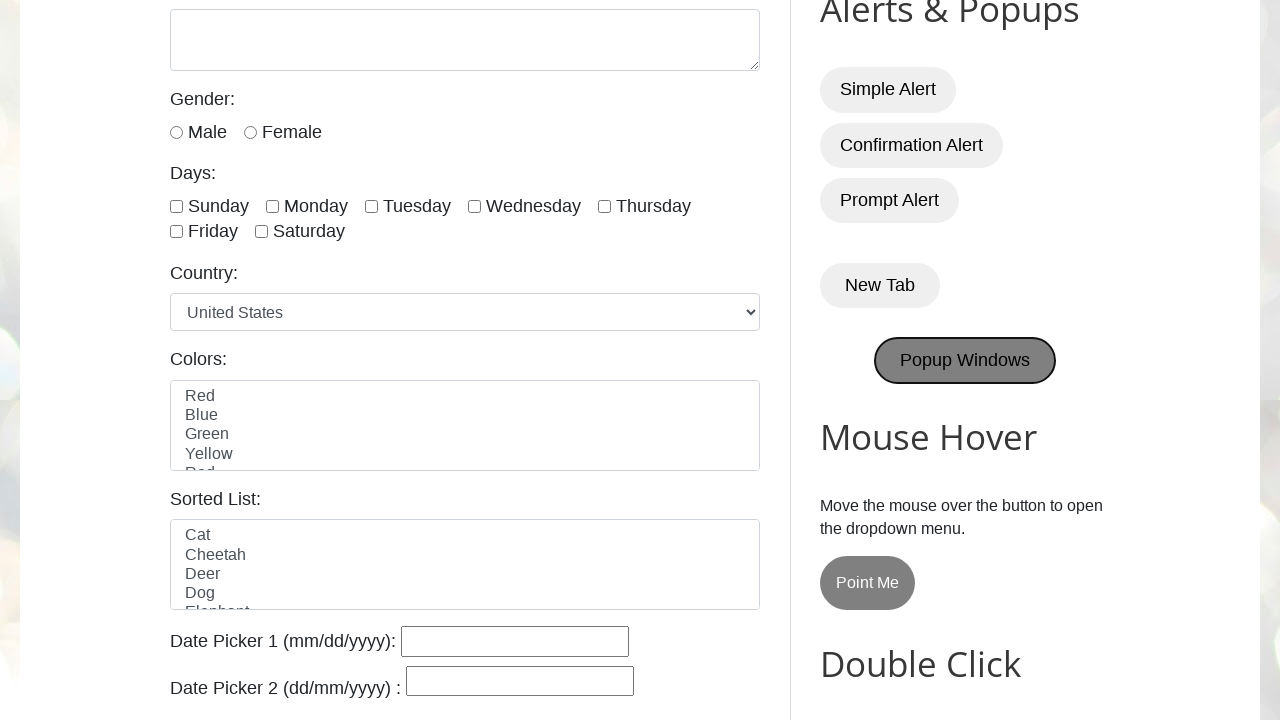

Found Child window 2 - h1 text: 'Playwright enables reliable end-to-end testing for modern web apps.'
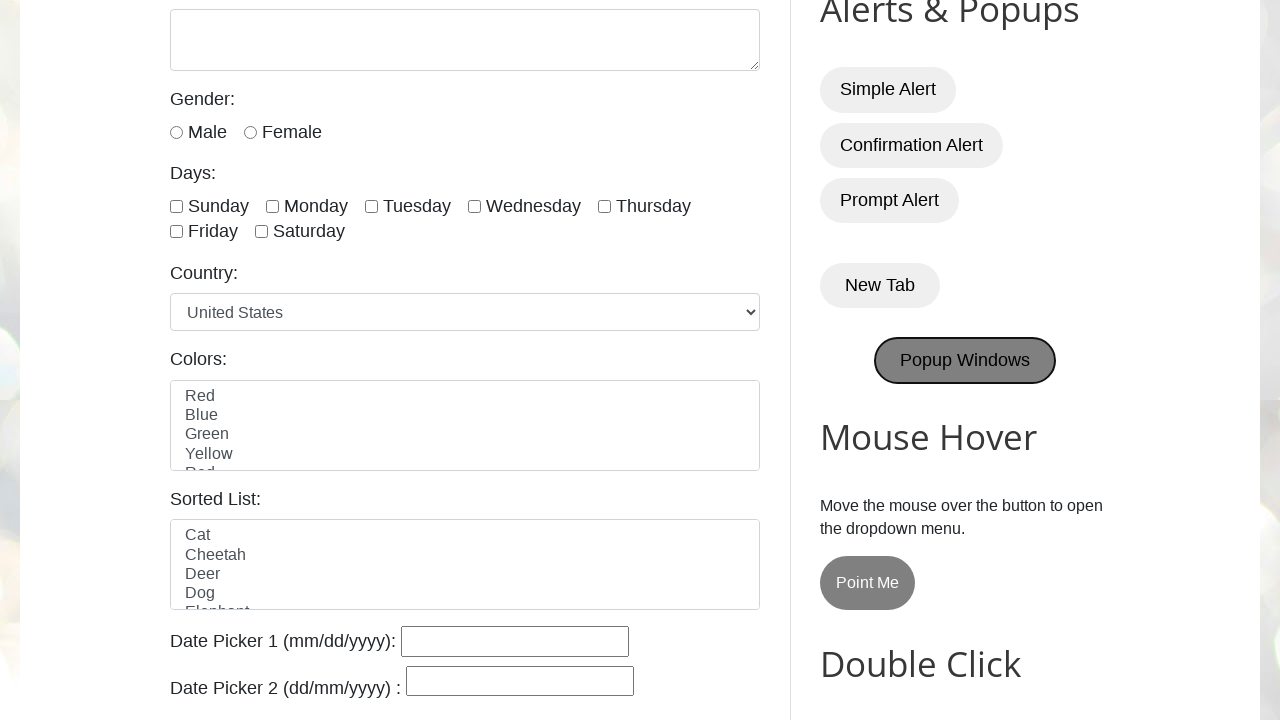

Closed Child window 2
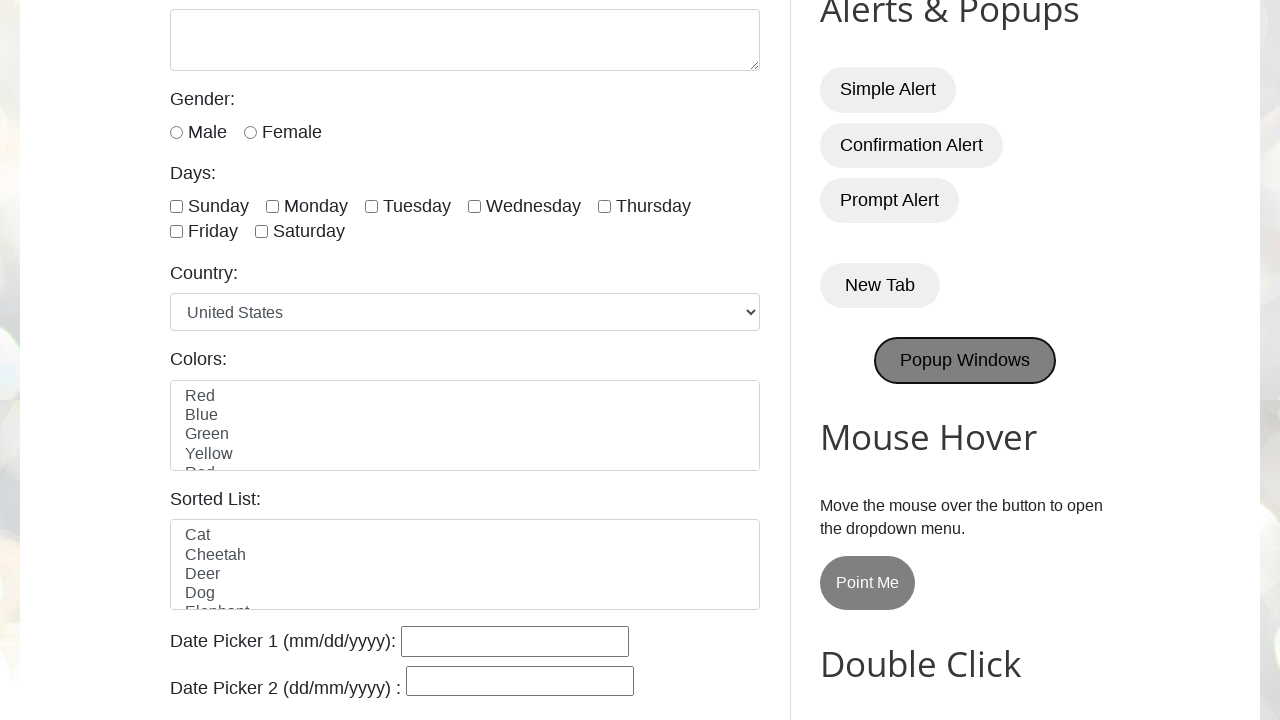

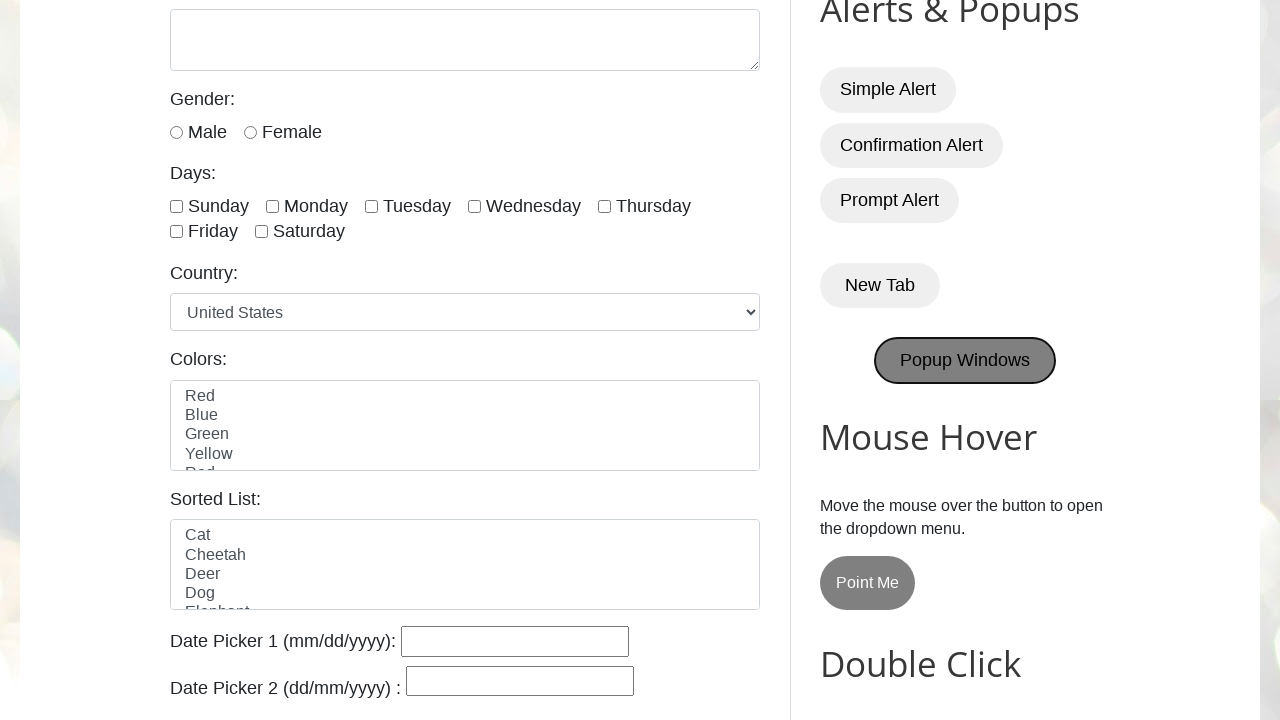